Tests marking individual todo items as complete by checking their checkboxes.

Starting URL: https://demo.playwright.dev/todomvc

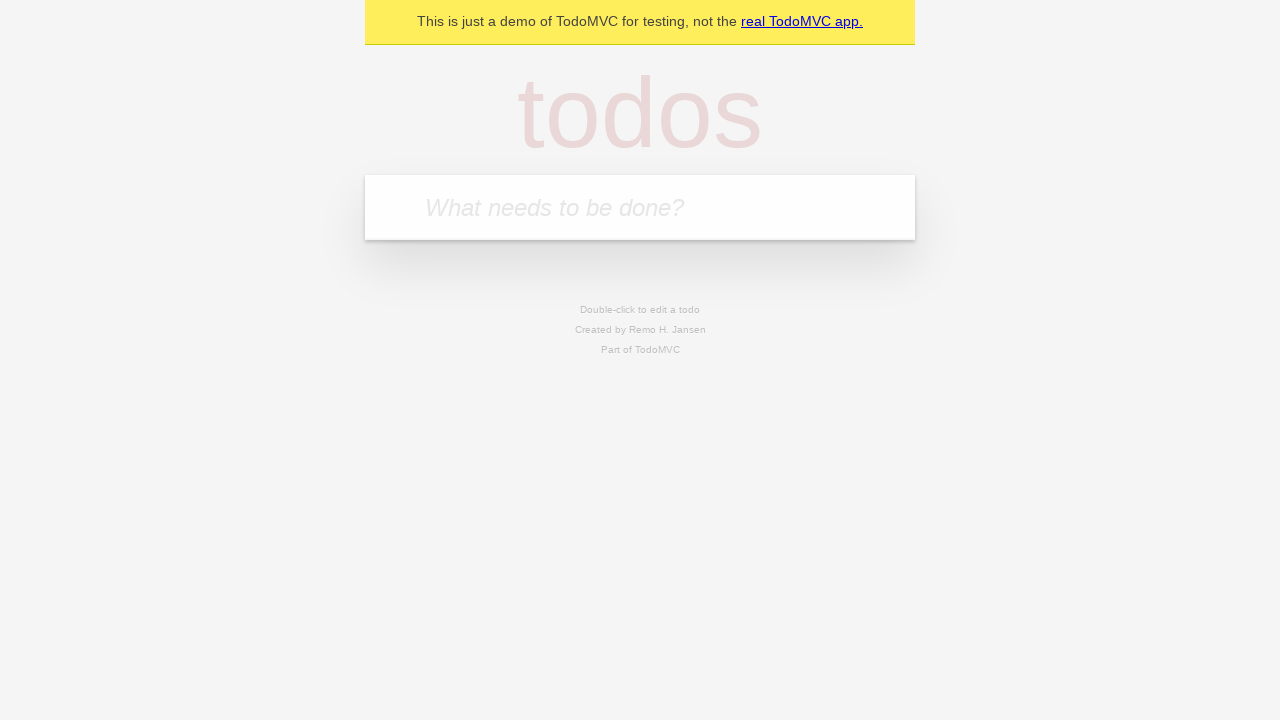

Located the todo input field with placeholder 'What needs to be done?'
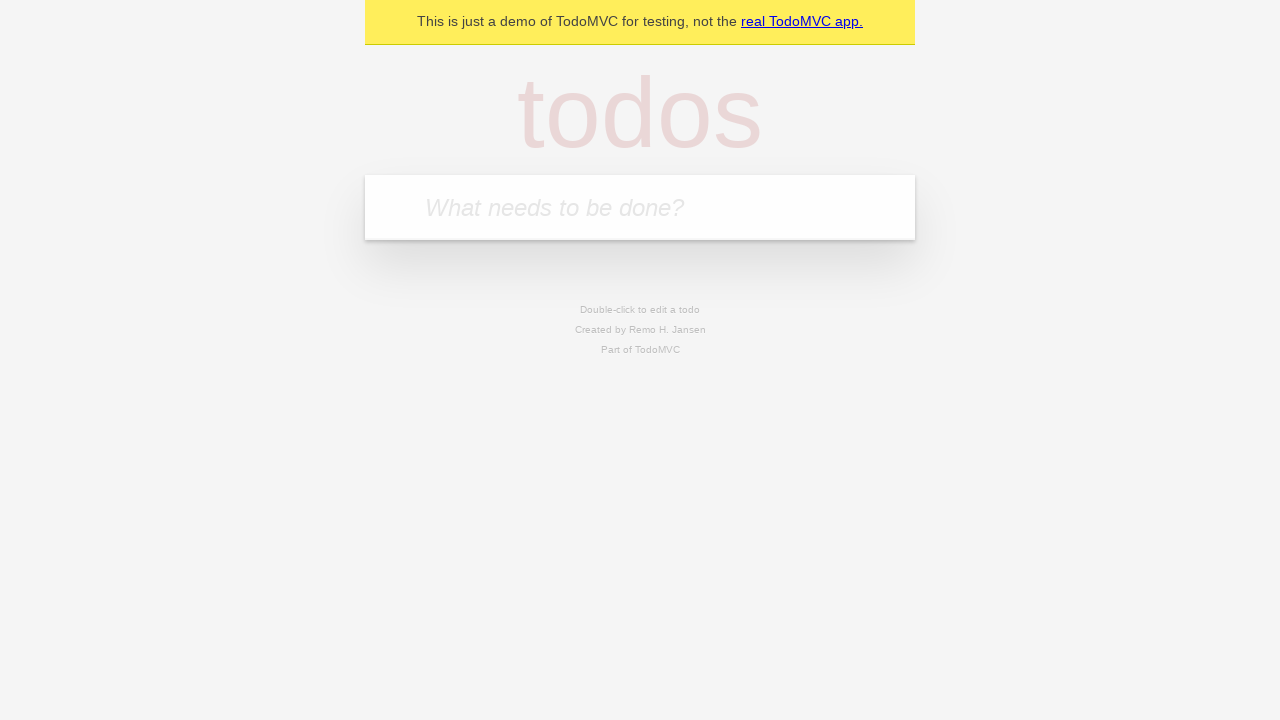

Filled todo input with 'buy some cheese' on internal:attr=[placeholder="What needs to be done?"i]
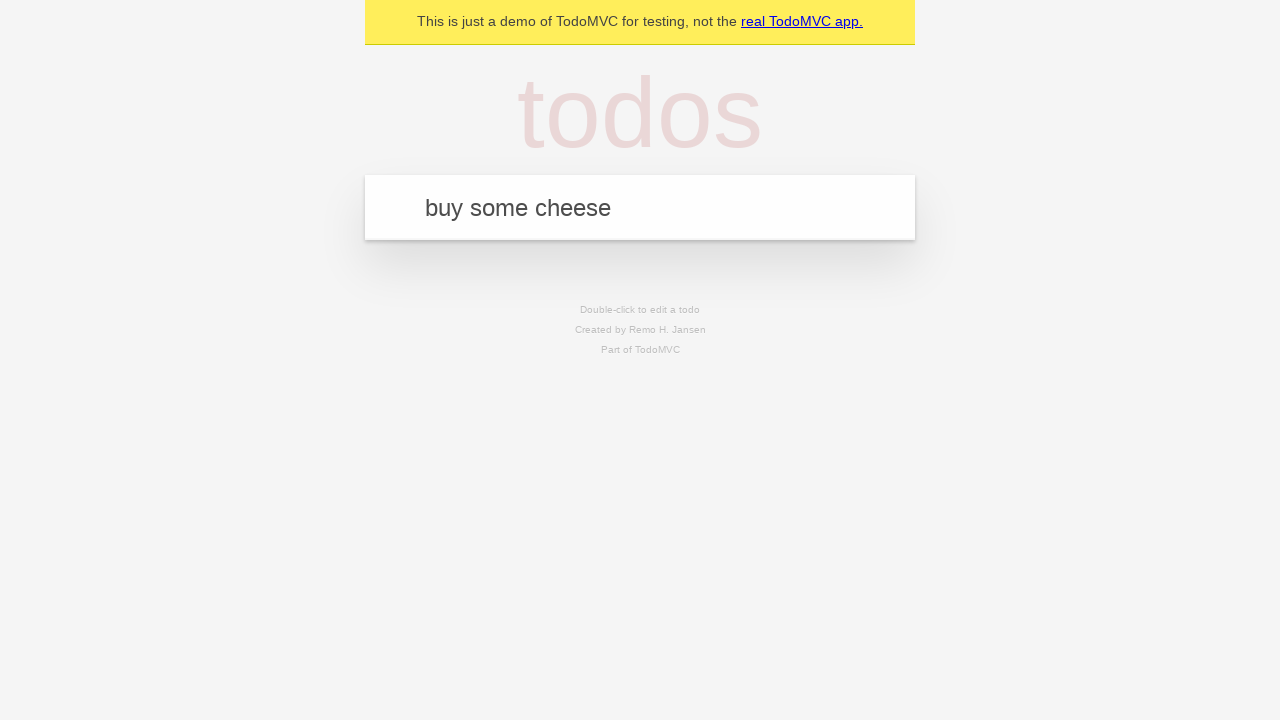

Pressed Enter to create first todo item on internal:attr=[placeholder="What needs to be done?"i]
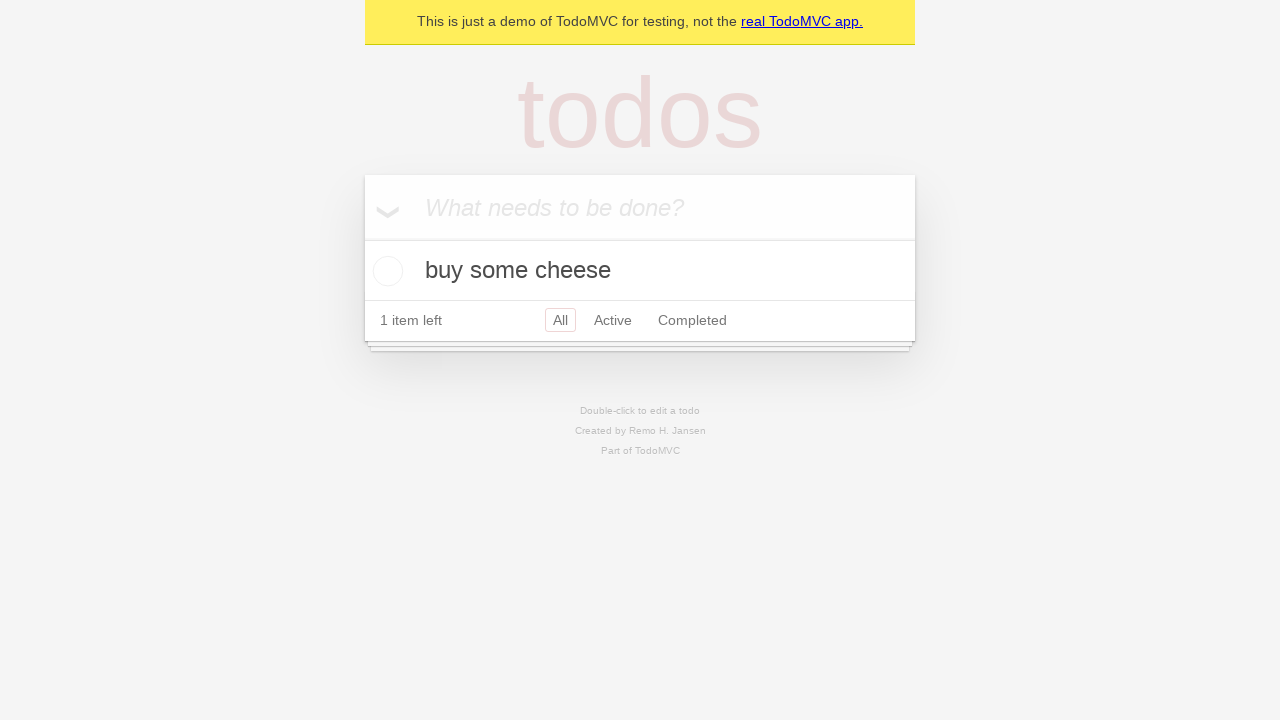

Filled todo input with 'feed the cat' on internal:attr=[placeholder="What needs to be done?"i]
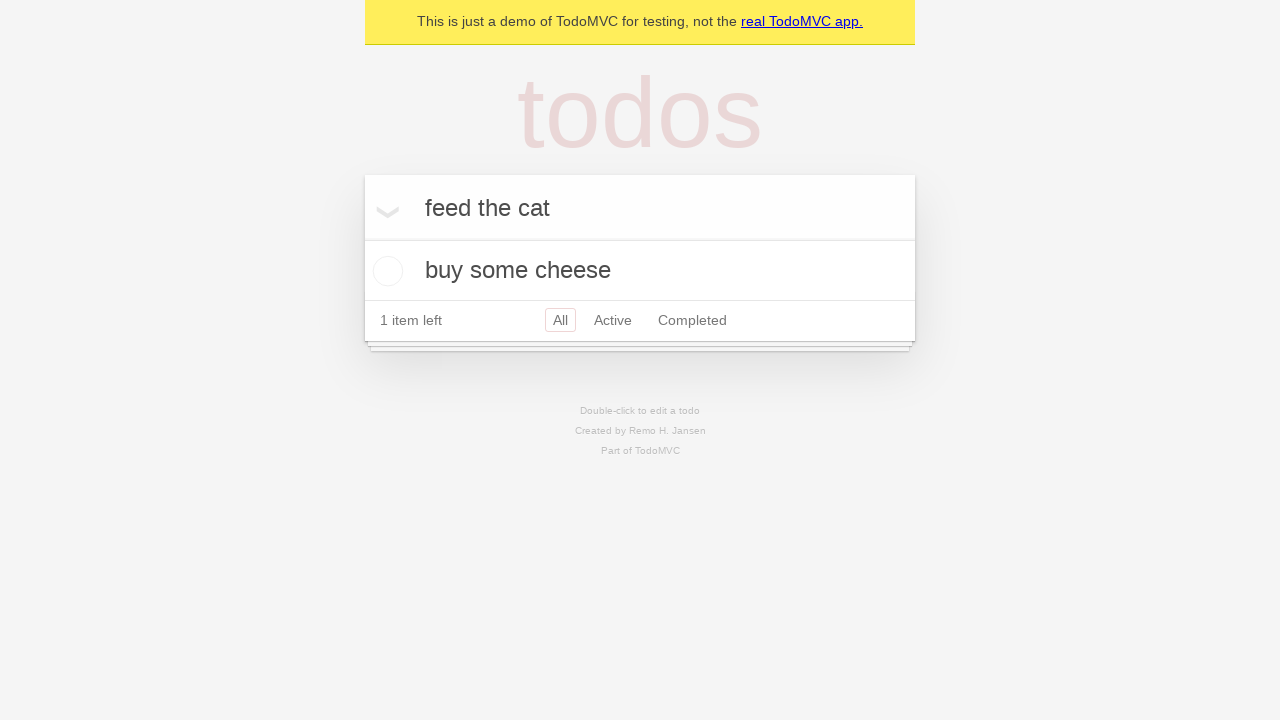

Pressed Enter to create second todo item on internal:attr=[placeholder="What needs to be done?"i]
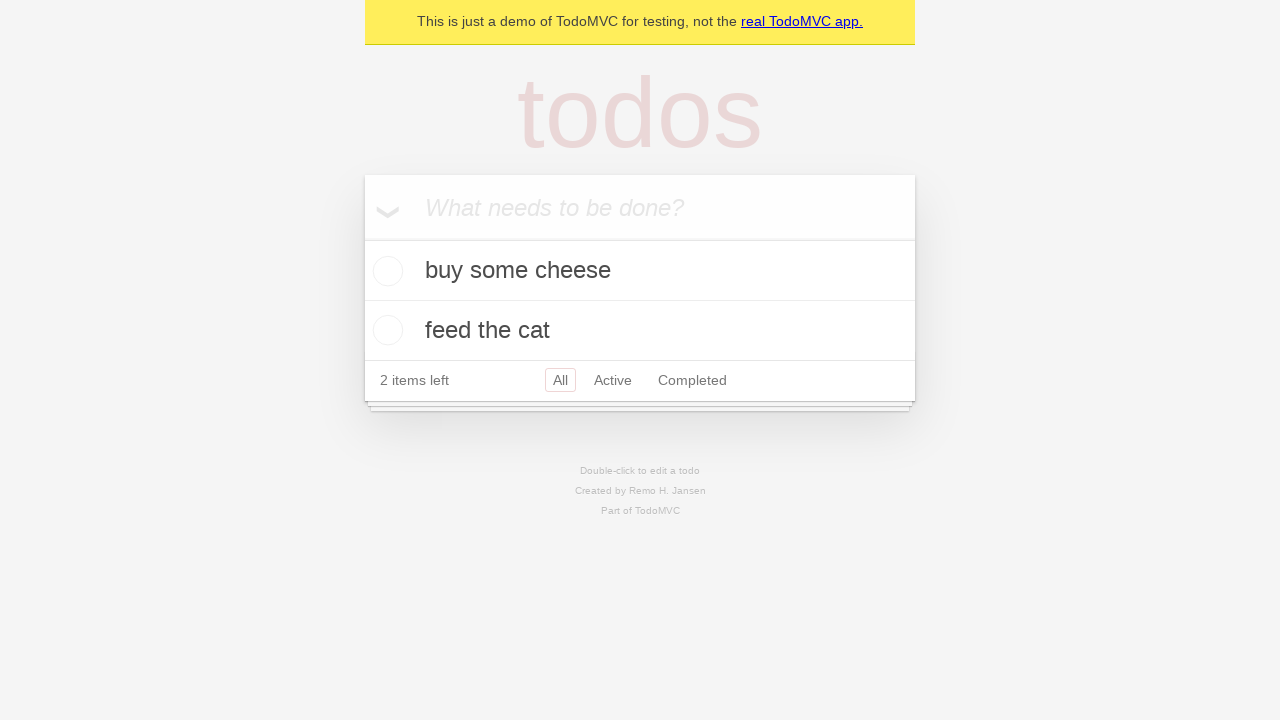

Waited for both todo items to be loaded (2 items present)
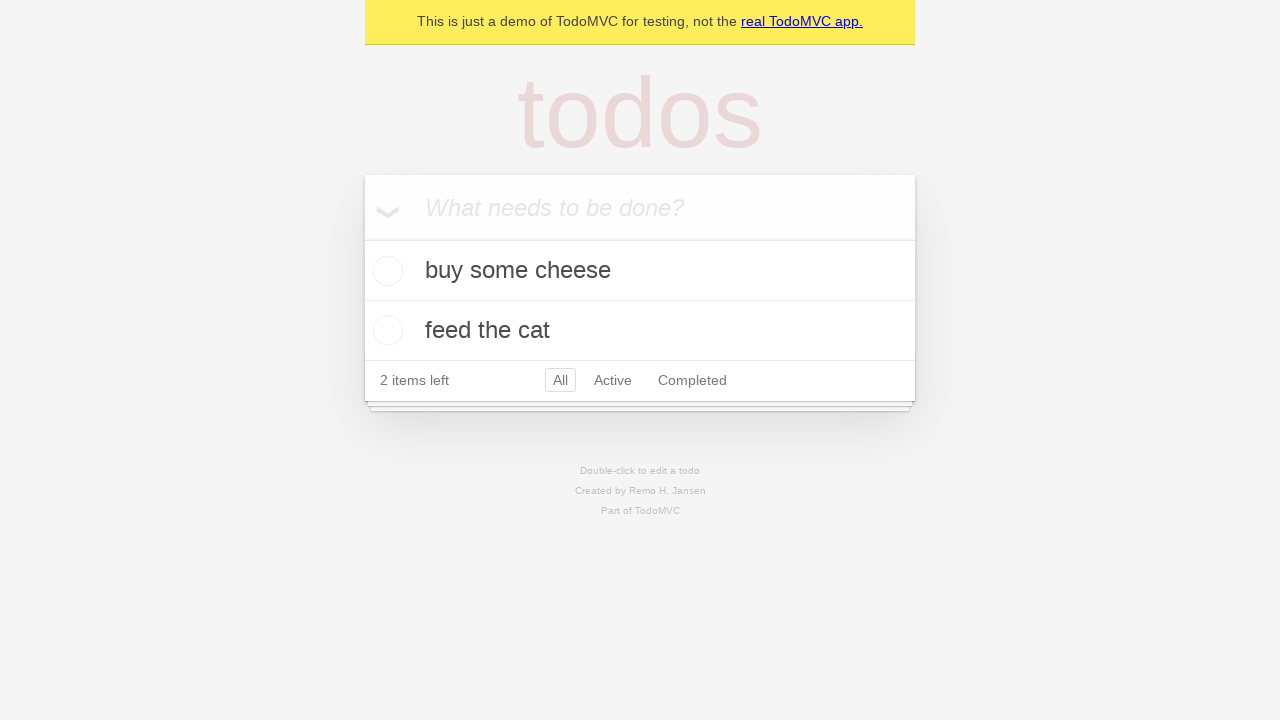

Located the first todo item
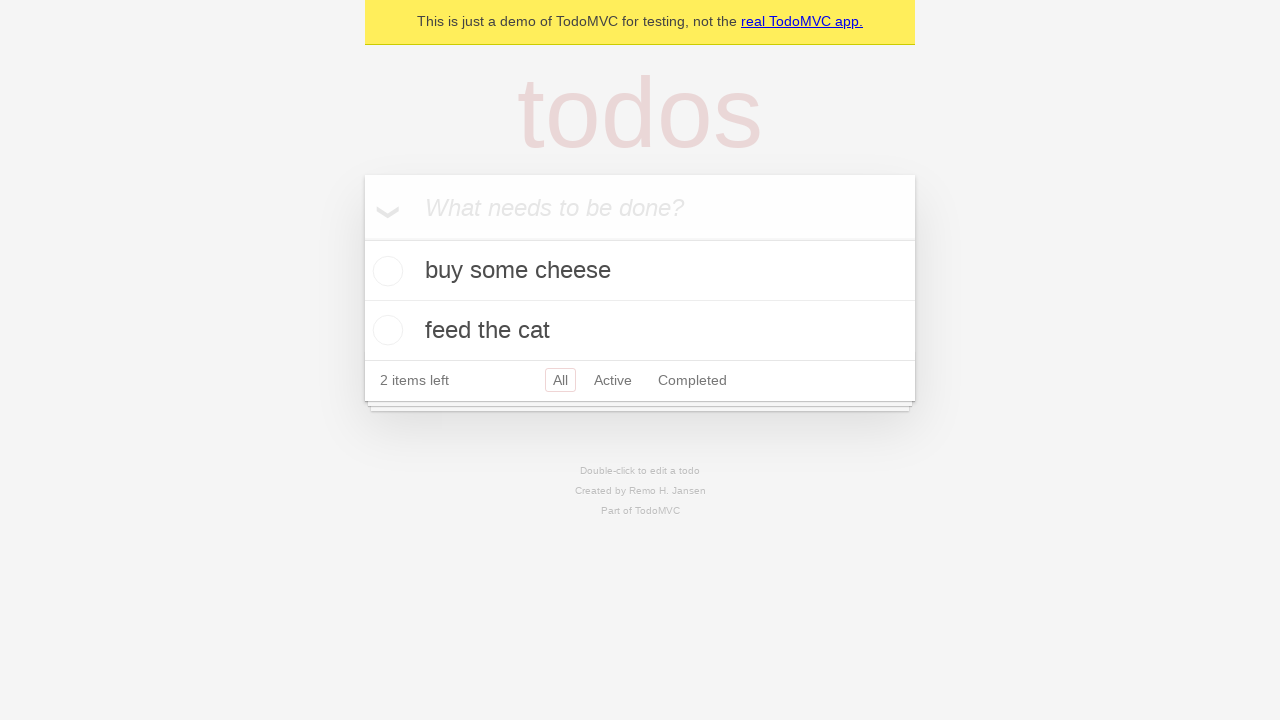

Checked the checkbox for first todo item 'buy some cheese' at (385, 271) on internal:testid=[data-testid="todo-item"s] >> nth=0 >> internal:role=checkbox
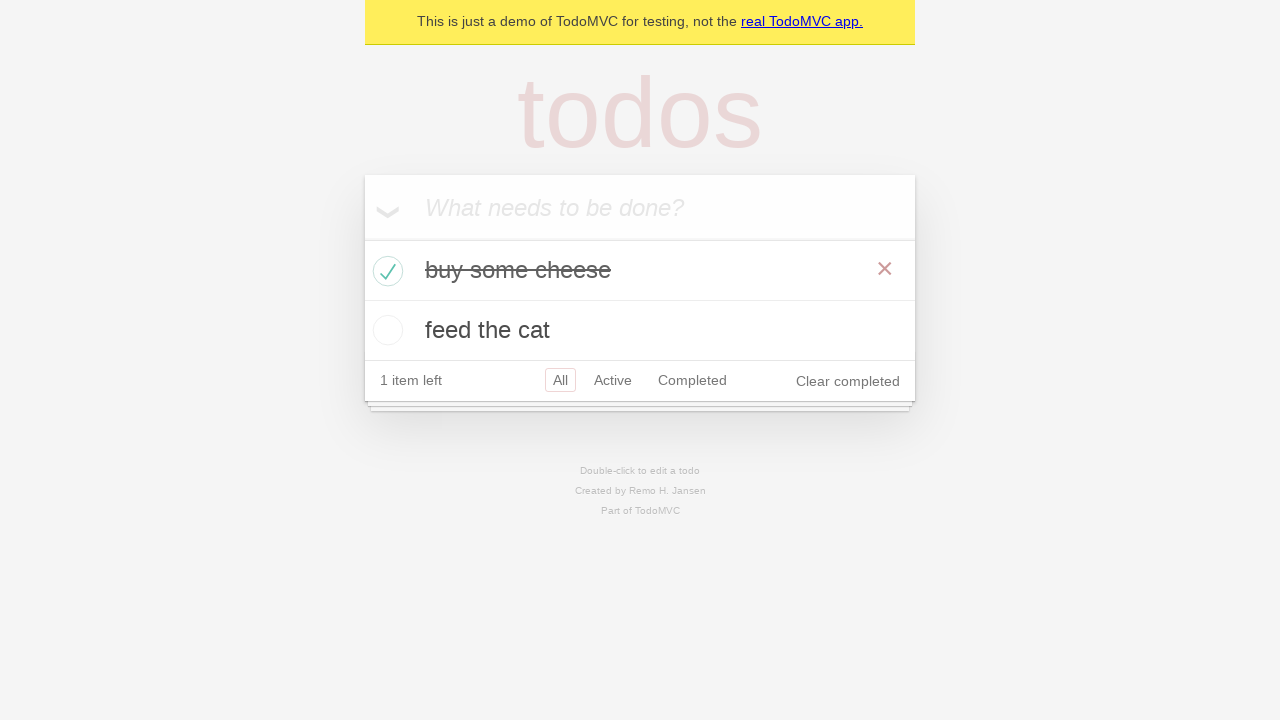

Located the second todo item
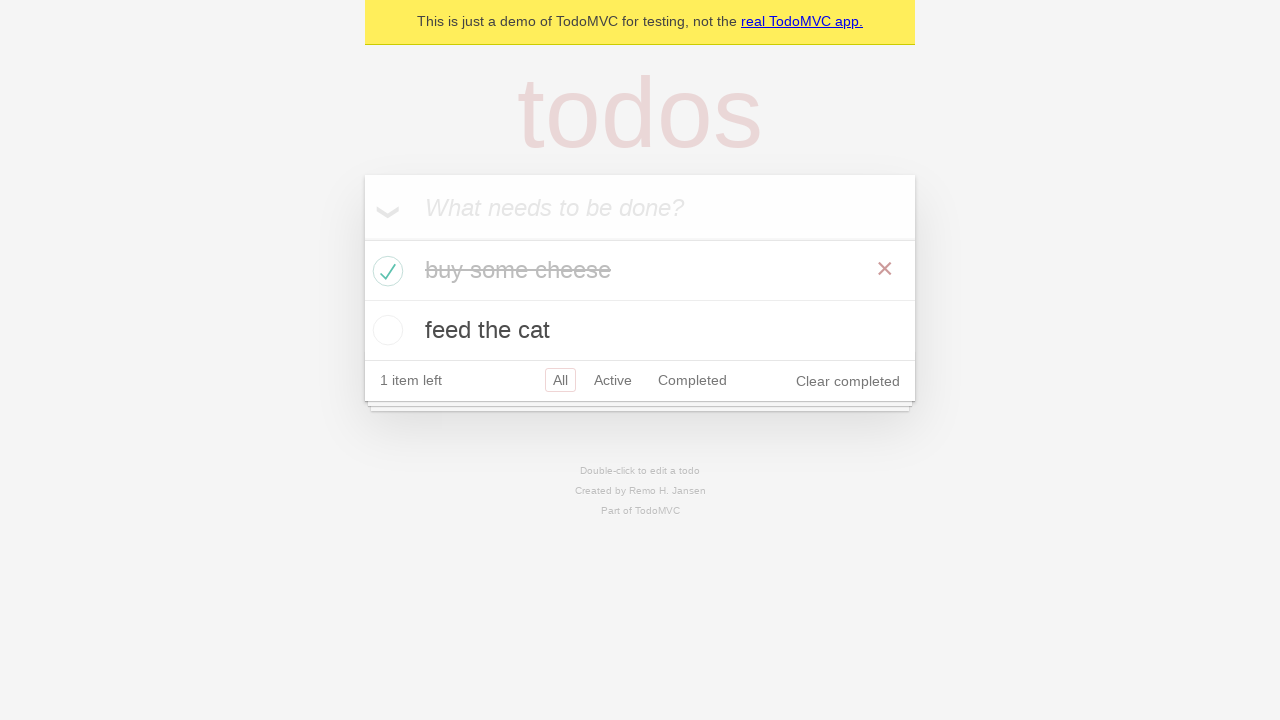

Checked the checkbox for second todo item 'feed the cat' at (385, 330) on internal:testid=[data-testid="todo-item"s] >> nth=1 >> internal:role=checkbox
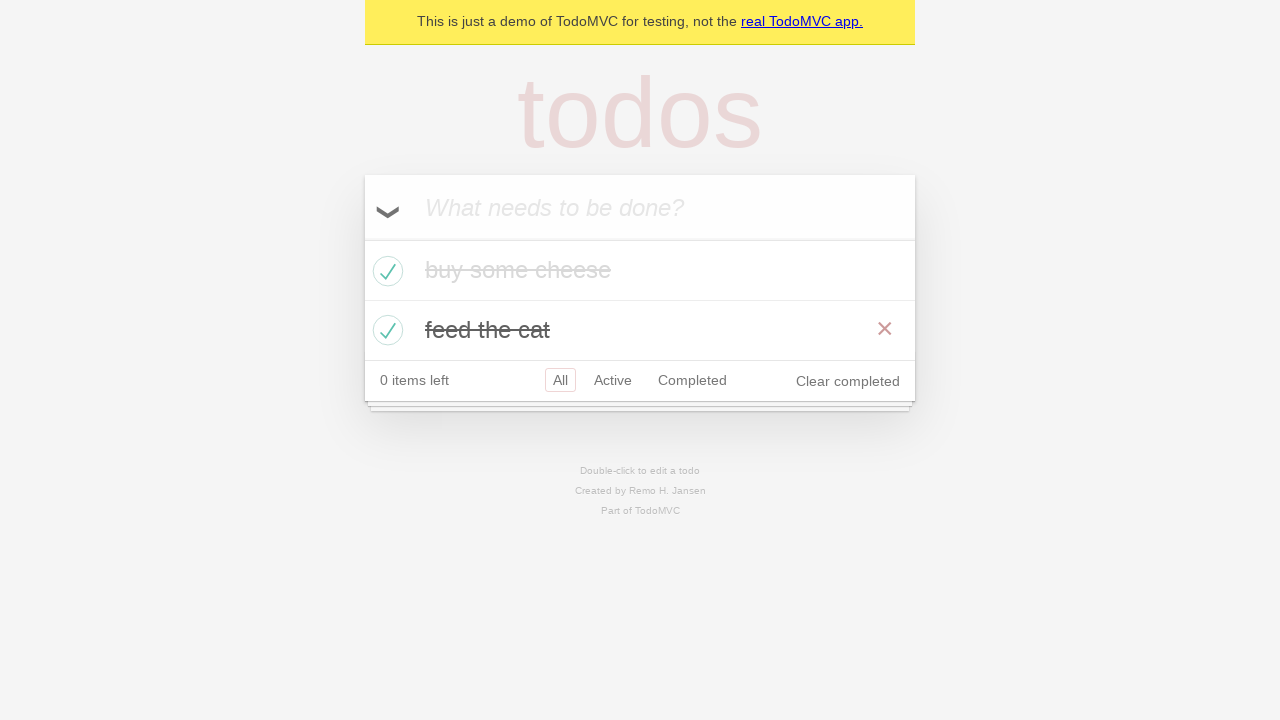

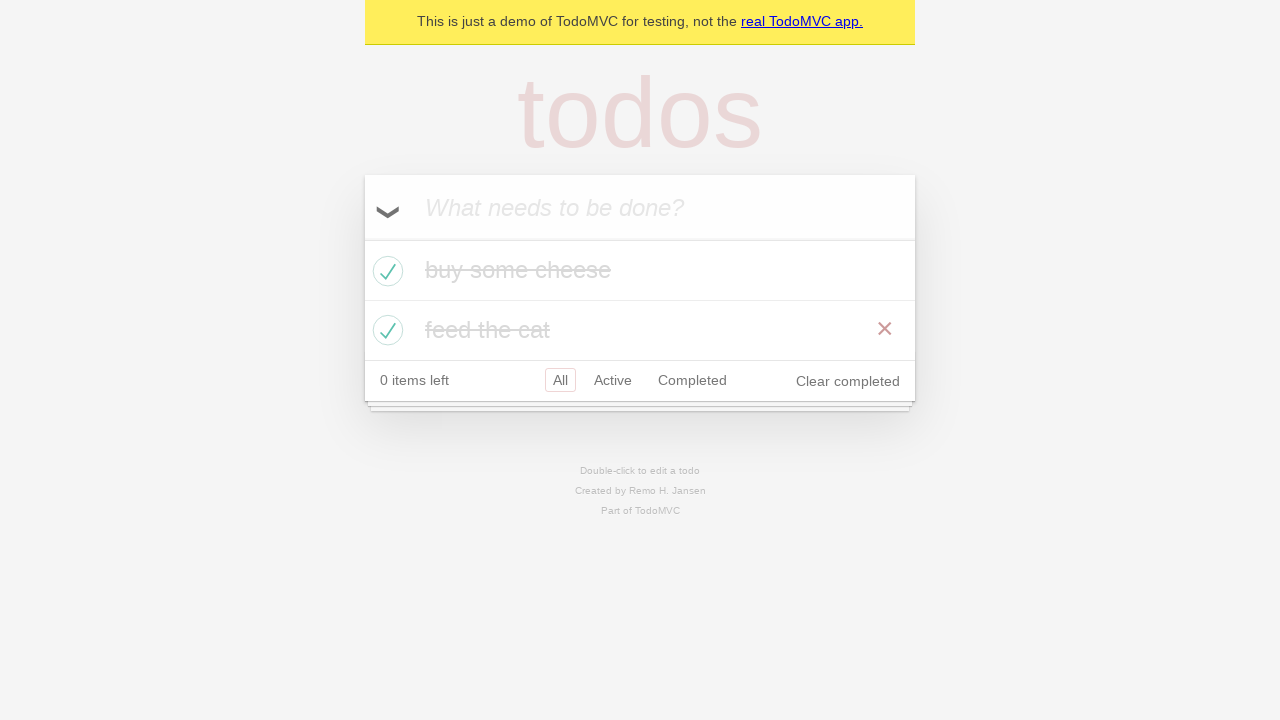